Navigates to SEC EDGAR to find a company's 10-K filing, then clicks through to view the Interactive Data financial statements and specifically the Cash Flows statement.

Starting URL: https://www.sec.gov/cgi-bin/browse-edgar?action=getcompany&CIK=AAPL&type=10-k&dateb=&owner=exclude&count=10

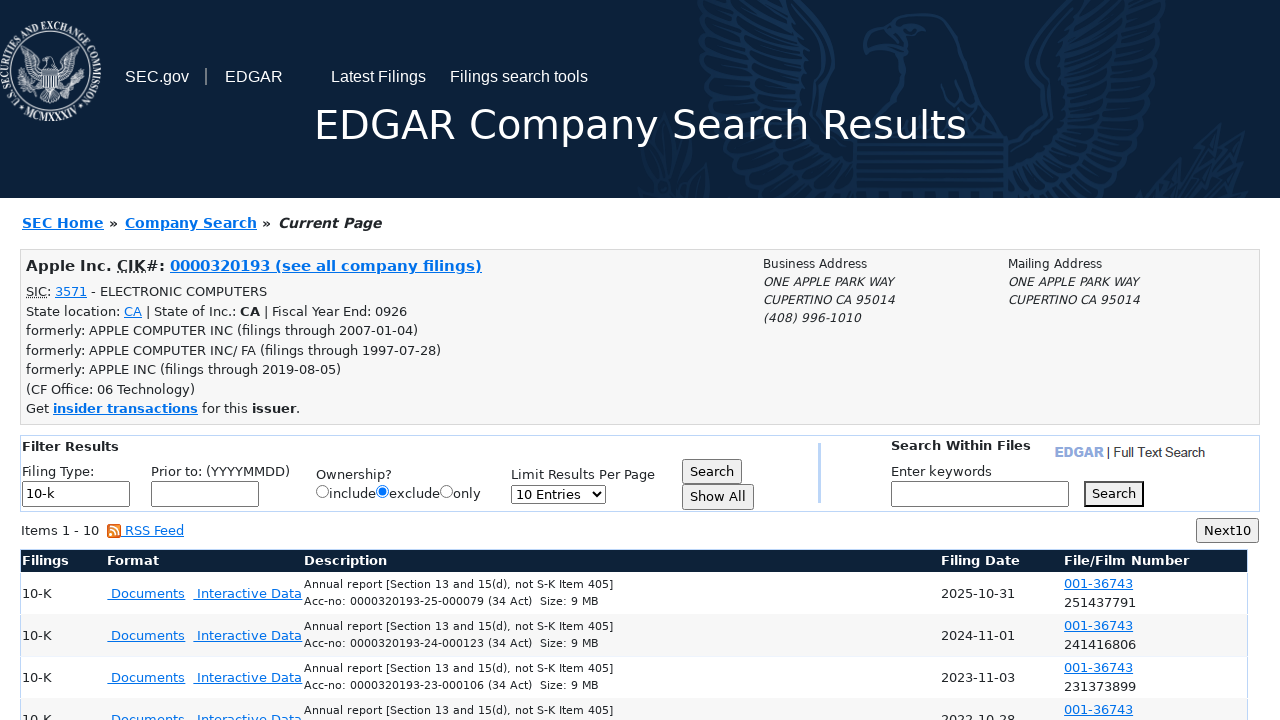

Interactive Data link selector found
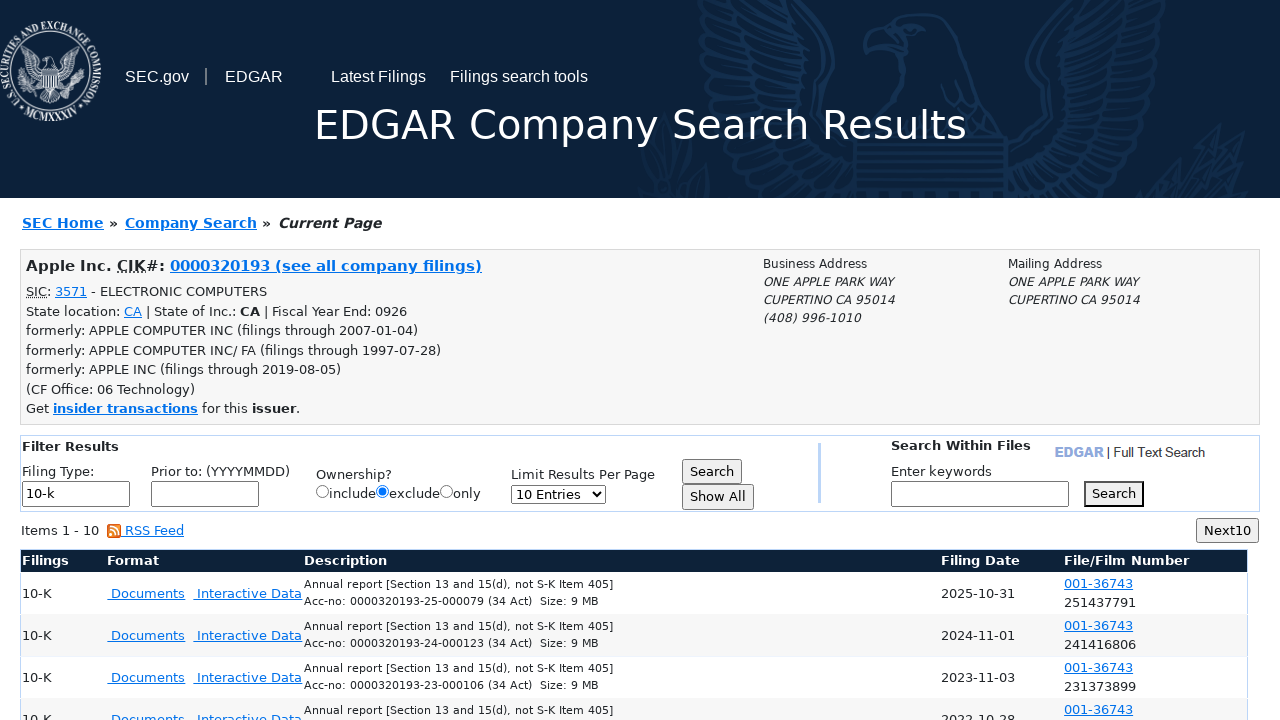

Clicked on Interactive Data link for 10-K filing at (248, 593) on a:text('Interactive Data')
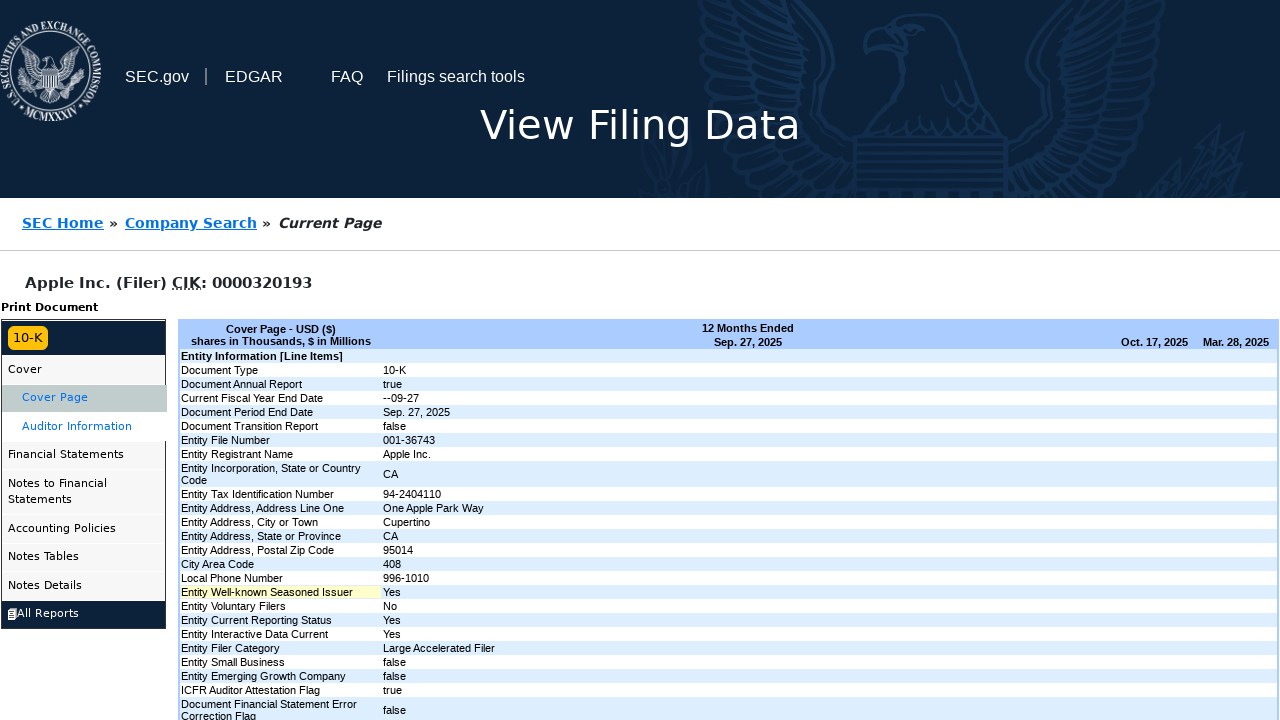

Financial Statements link selector found
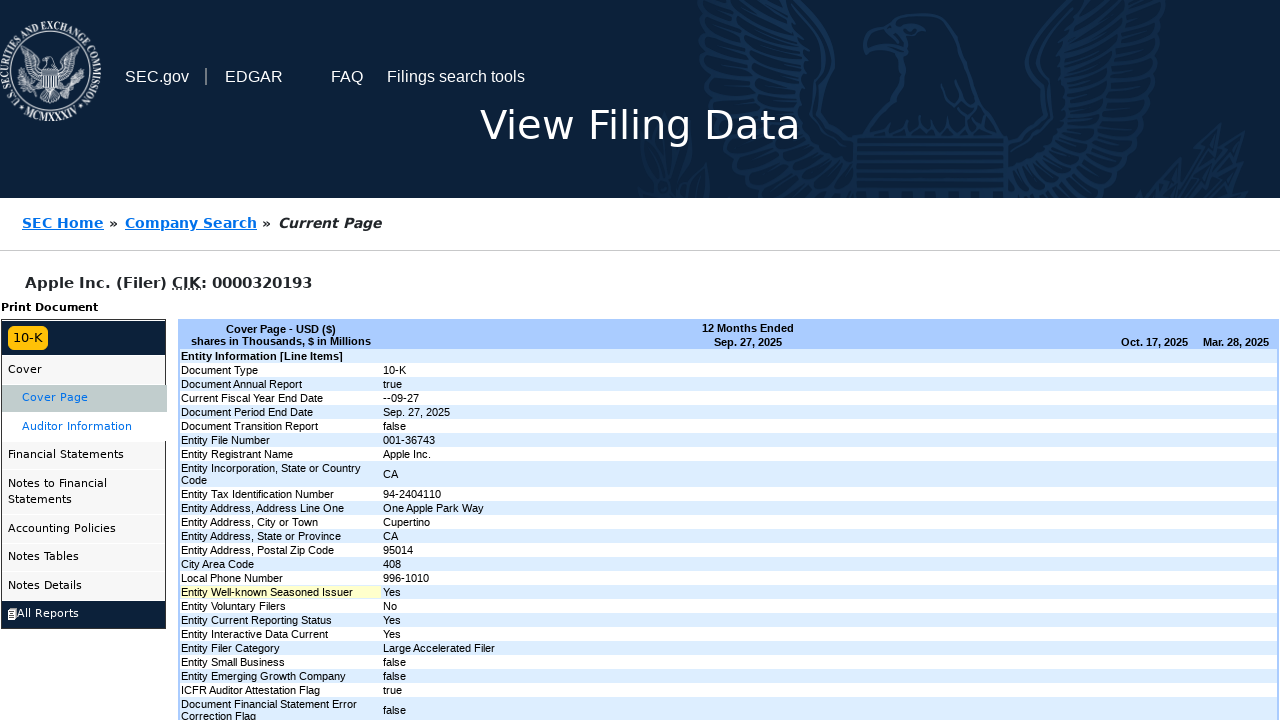

Clicked on Financial Statements menu at (84, 456) on a:text('Financial Statements')
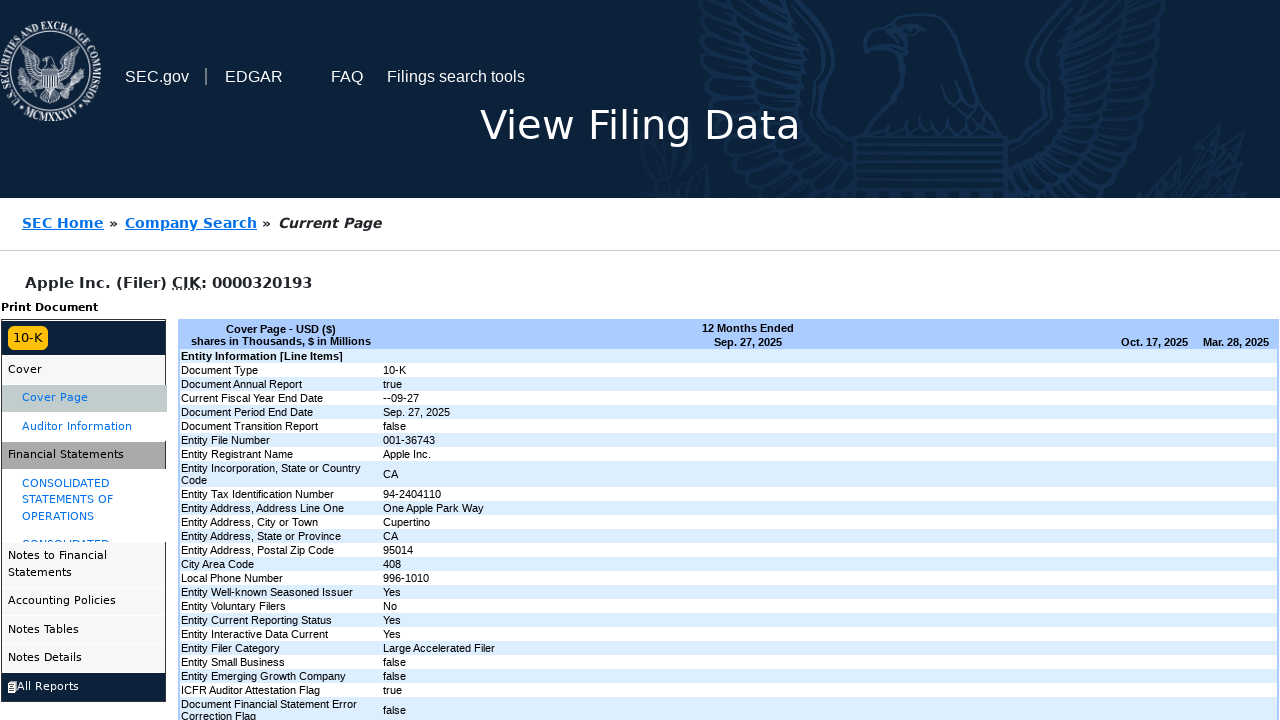

Waited 1 second for Financial Statements menu to expand
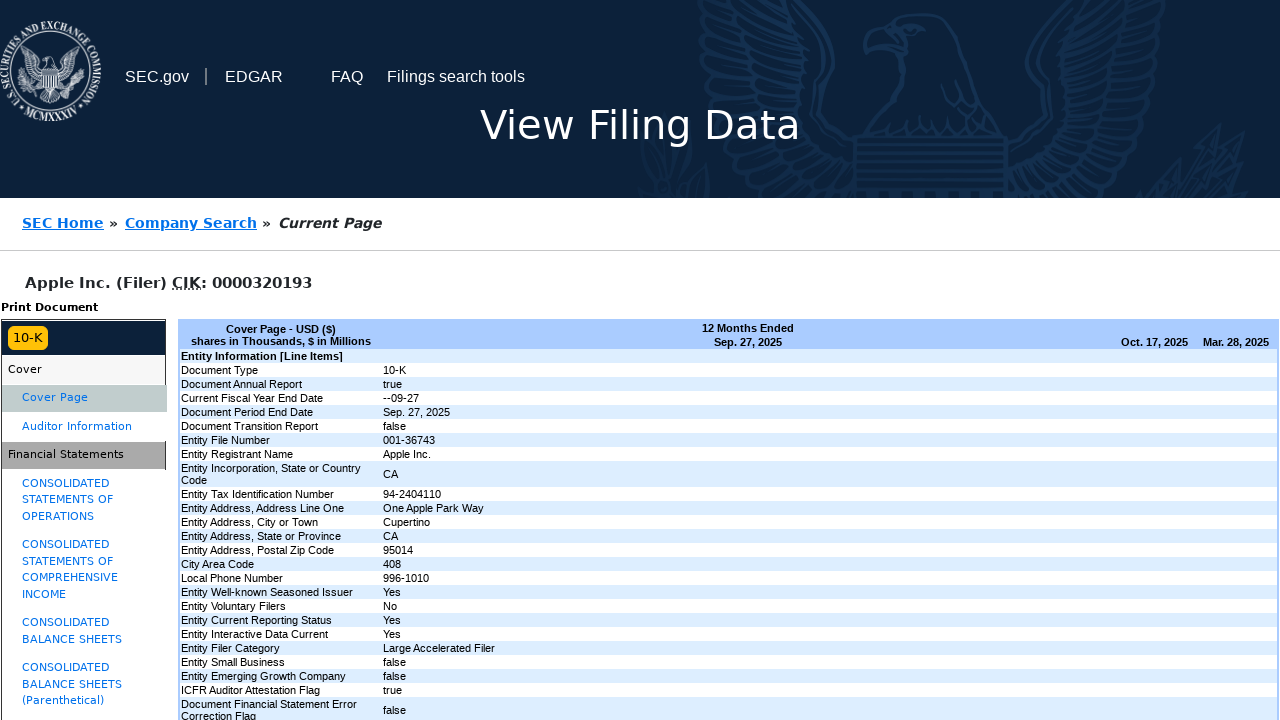

Clicked on Cash Flows link (case-insensitive match) at (84, 360) on a:text-matches('Cash Flows', 'i')
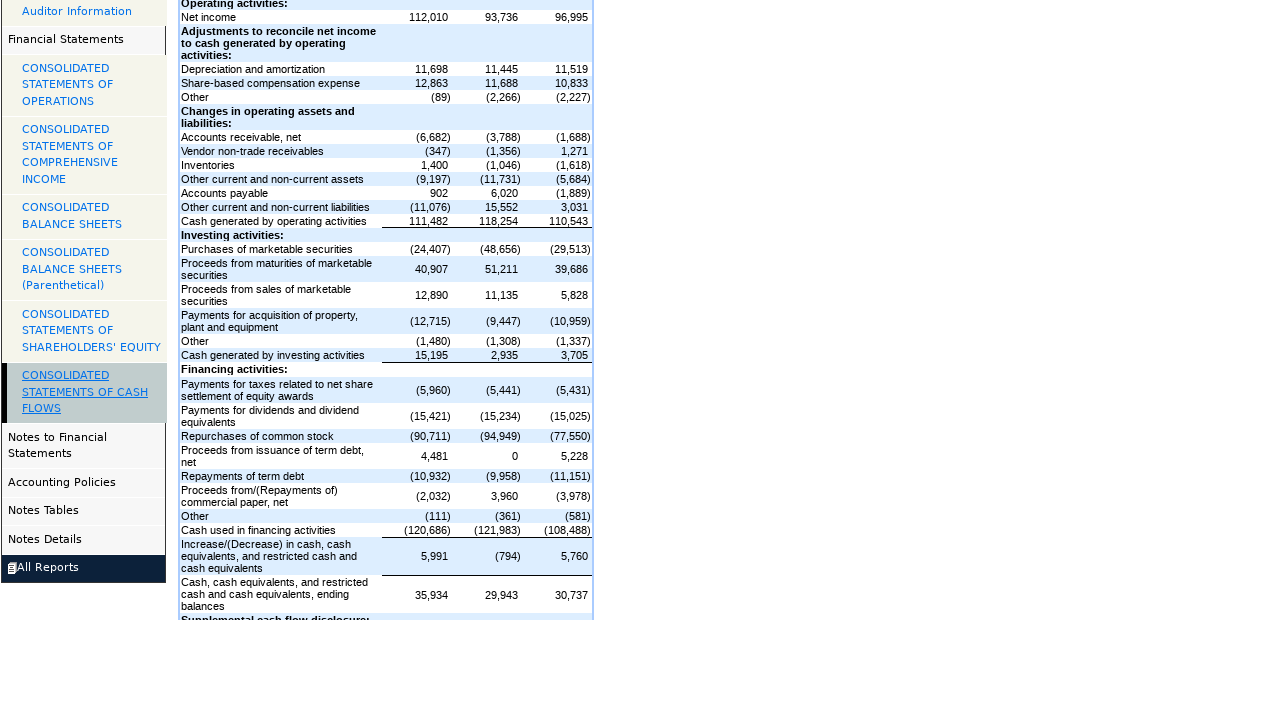

Cash Flows report table loaded successfully
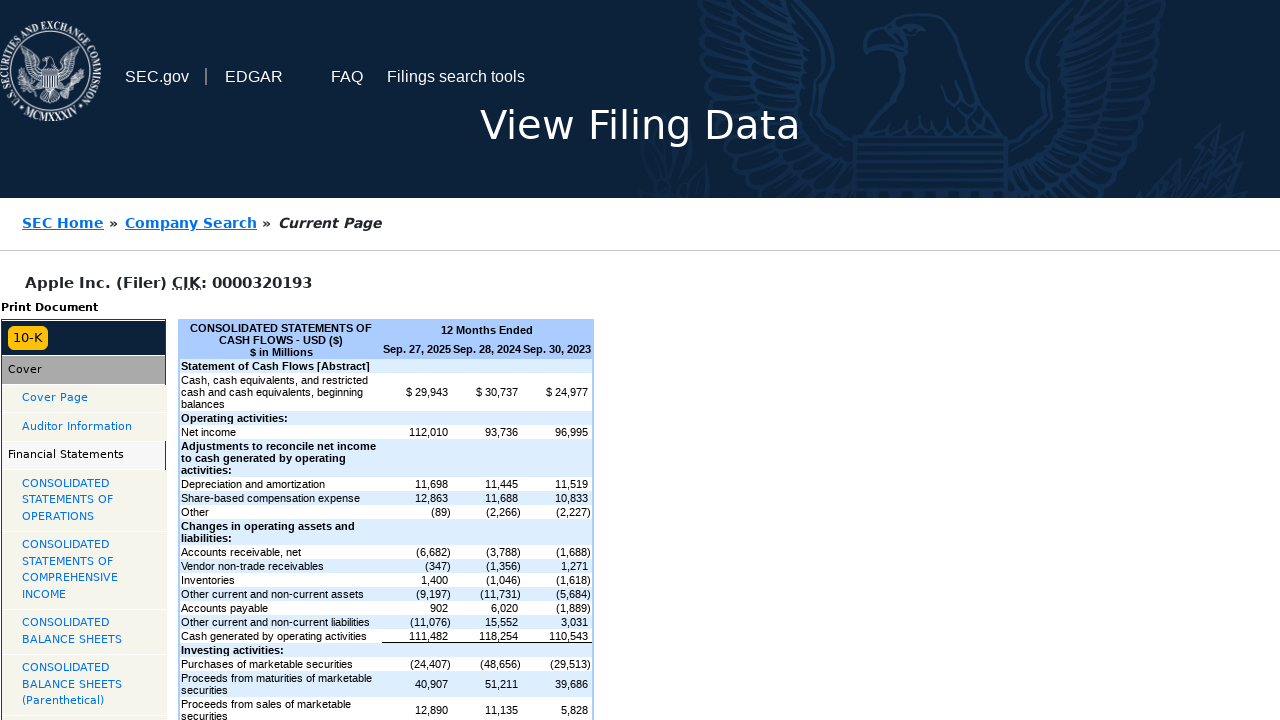

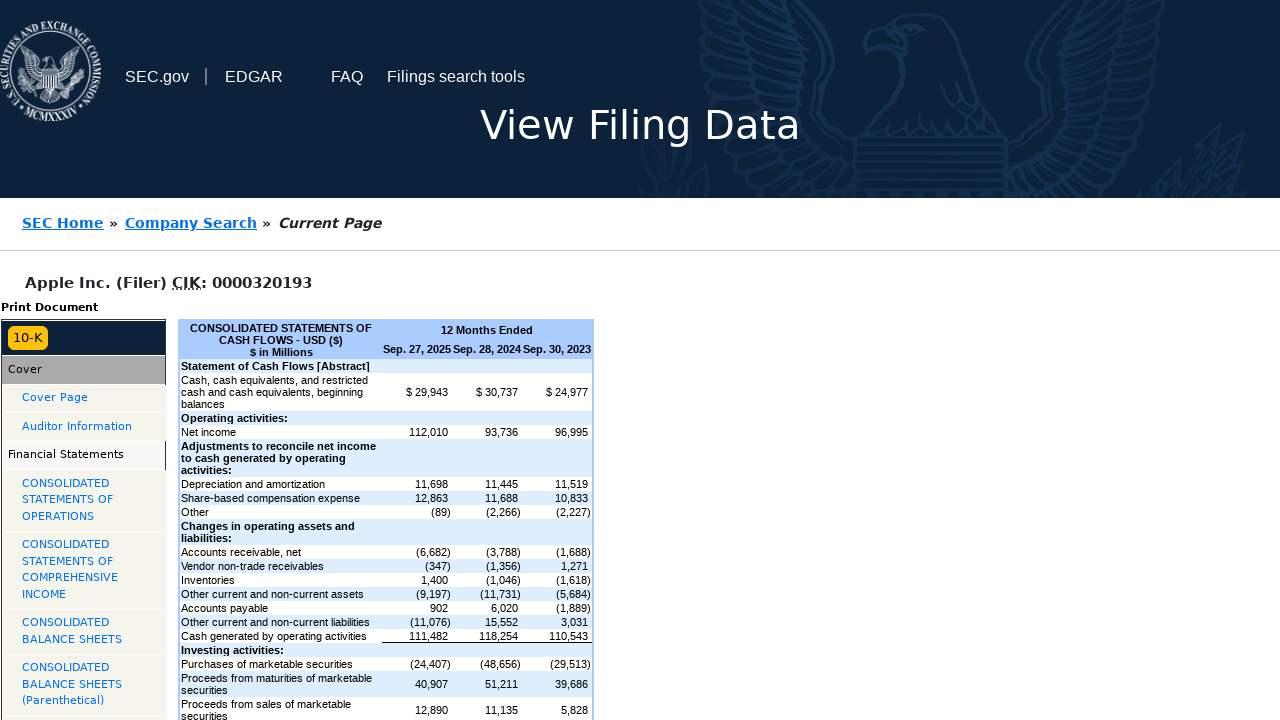